Tests the search functionality by clicking the search button, entering a food name, and verifying the search results display the expected item.

Starting URL: https://elzarape.github.io/admin/modules/foods/view/food.html

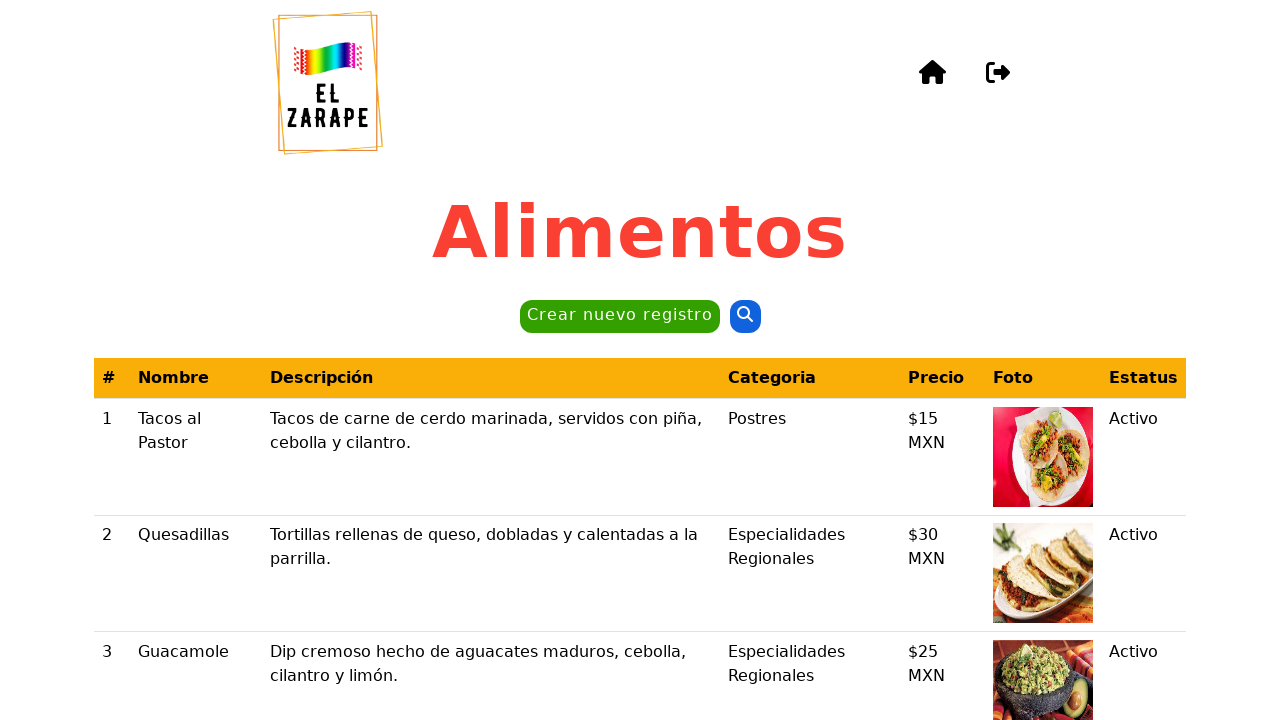

Clicked the search button at (745, 317) on button >> nth=1
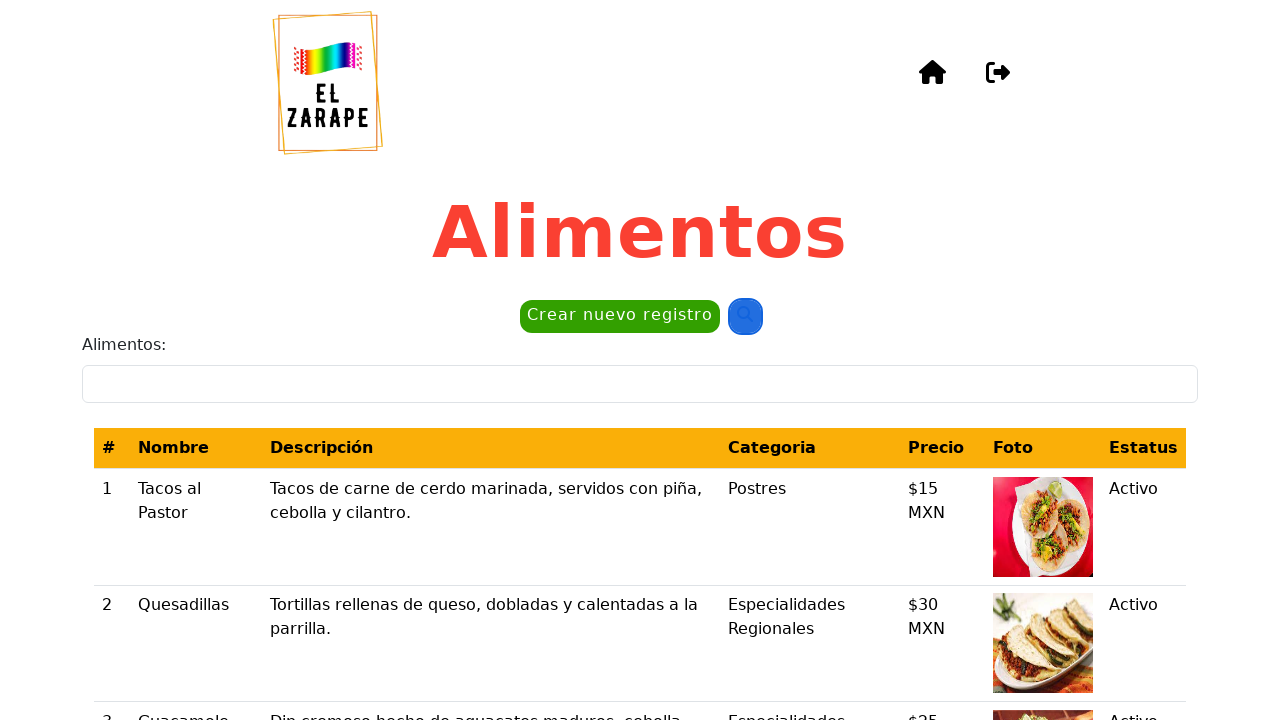

Clicked on the food search input field at (640, 384) on internal:label="Alimentos:"i
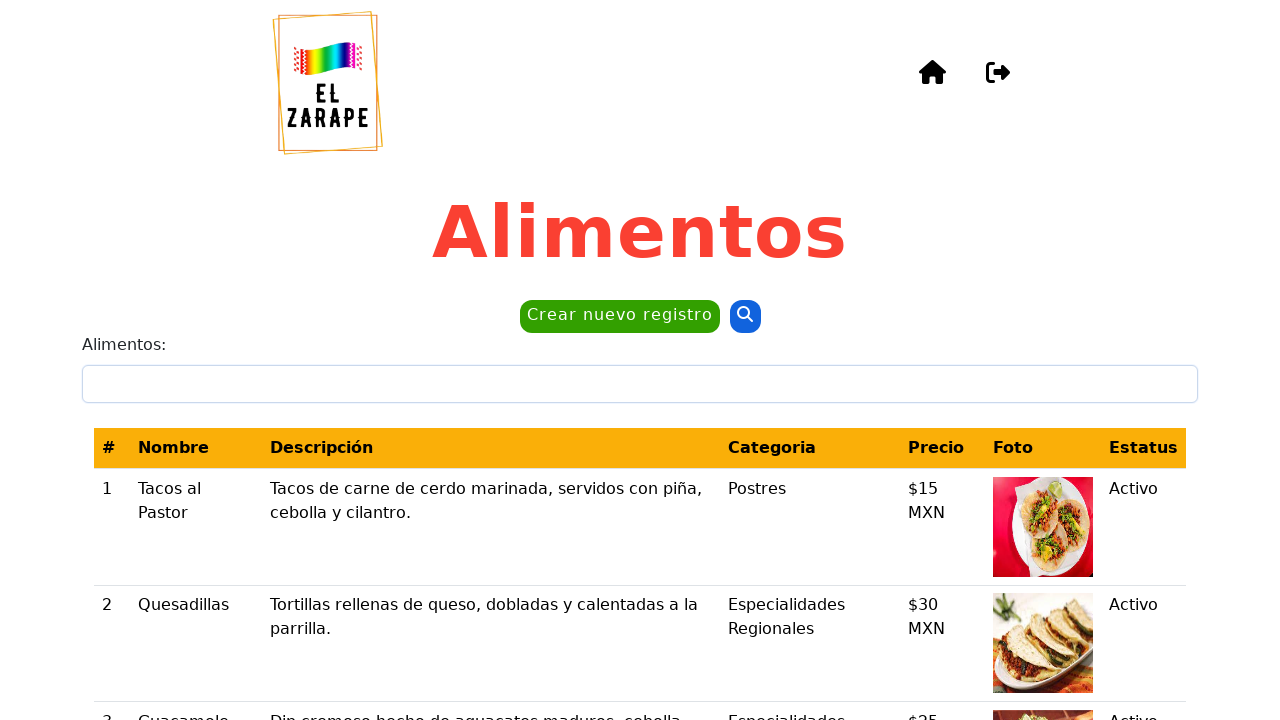

Filled search field with 'Tacos' on internal:label="Alimentos:"i
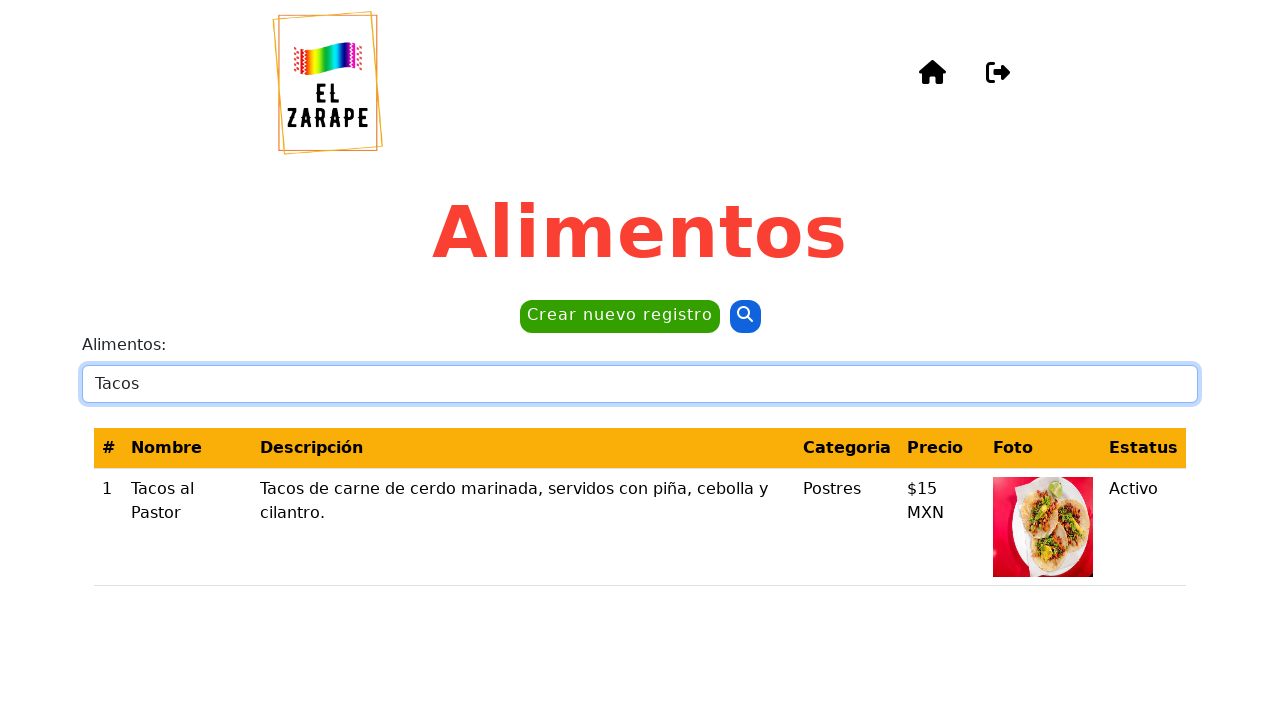

Clicked on the search result 'Tacos al Pastor' at (187, 527) on internal:role=cell[name="Tacos al Pastor"i]
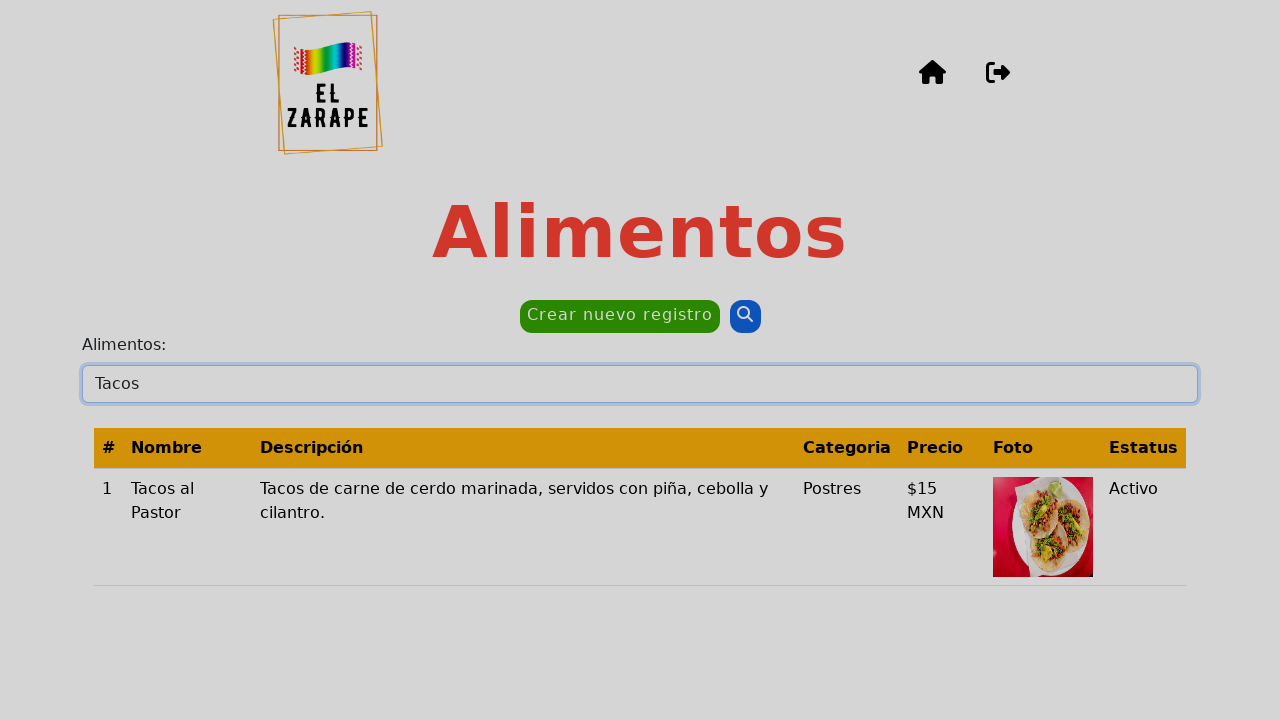

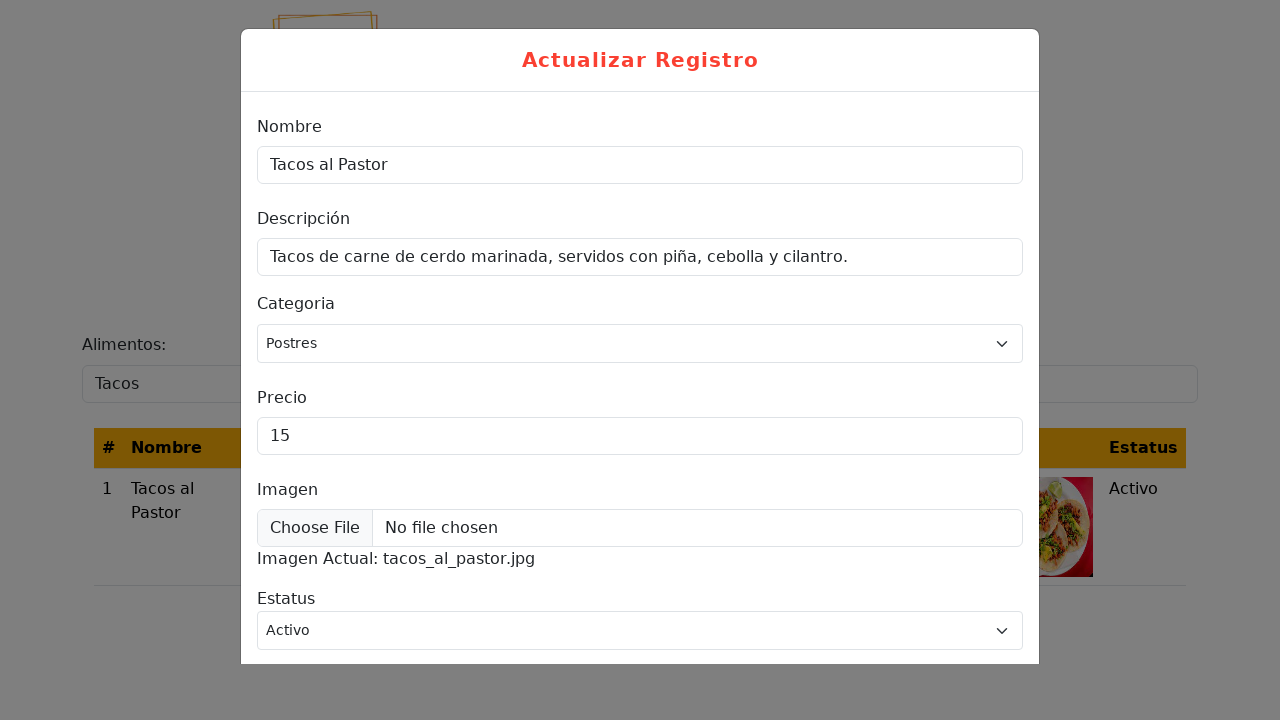